Simple test that navigates to rahulshettyacademy.com website

Starting URL: http://rahulshettyacademy.com

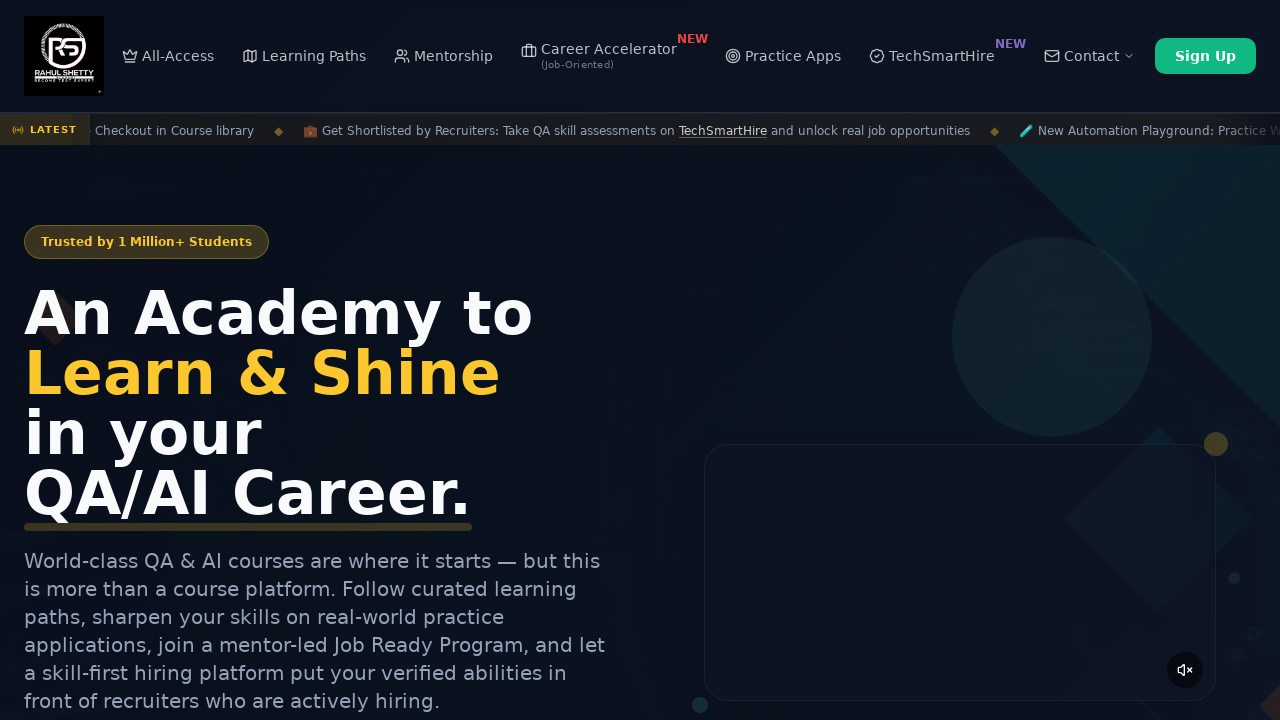

Waited for page to reach domcontentloaded state at rahulshettyacademy.com
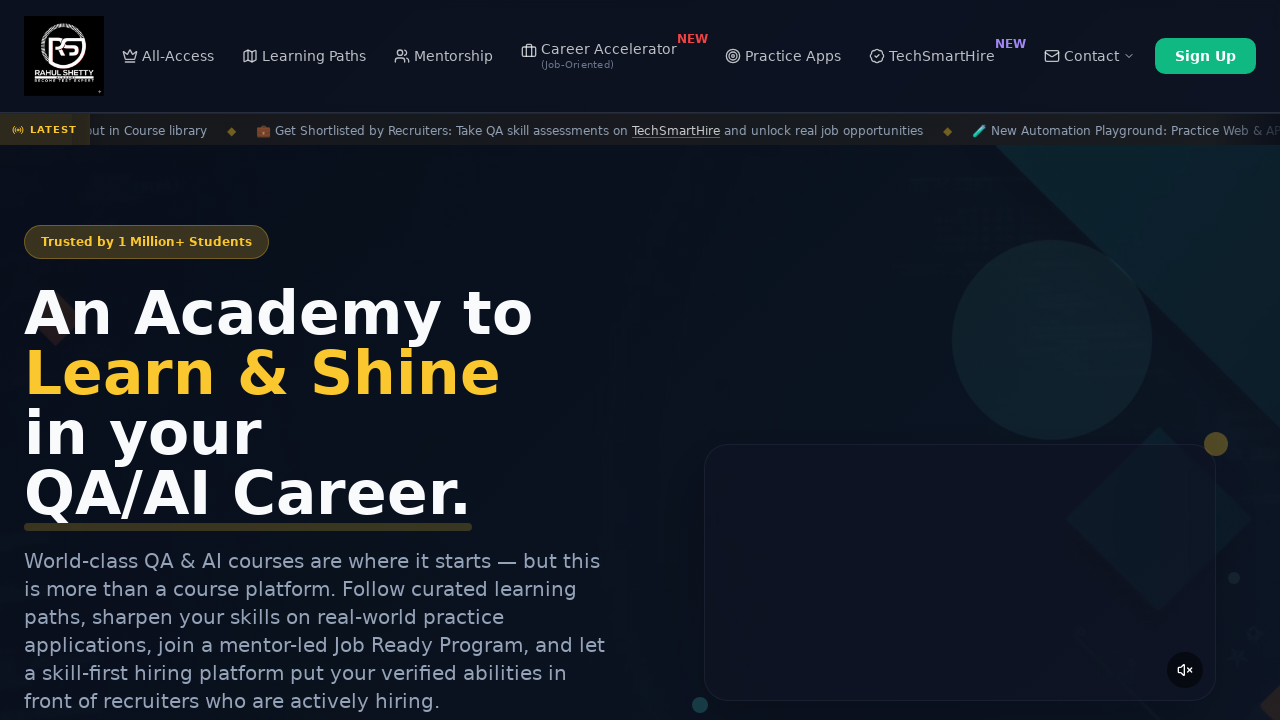

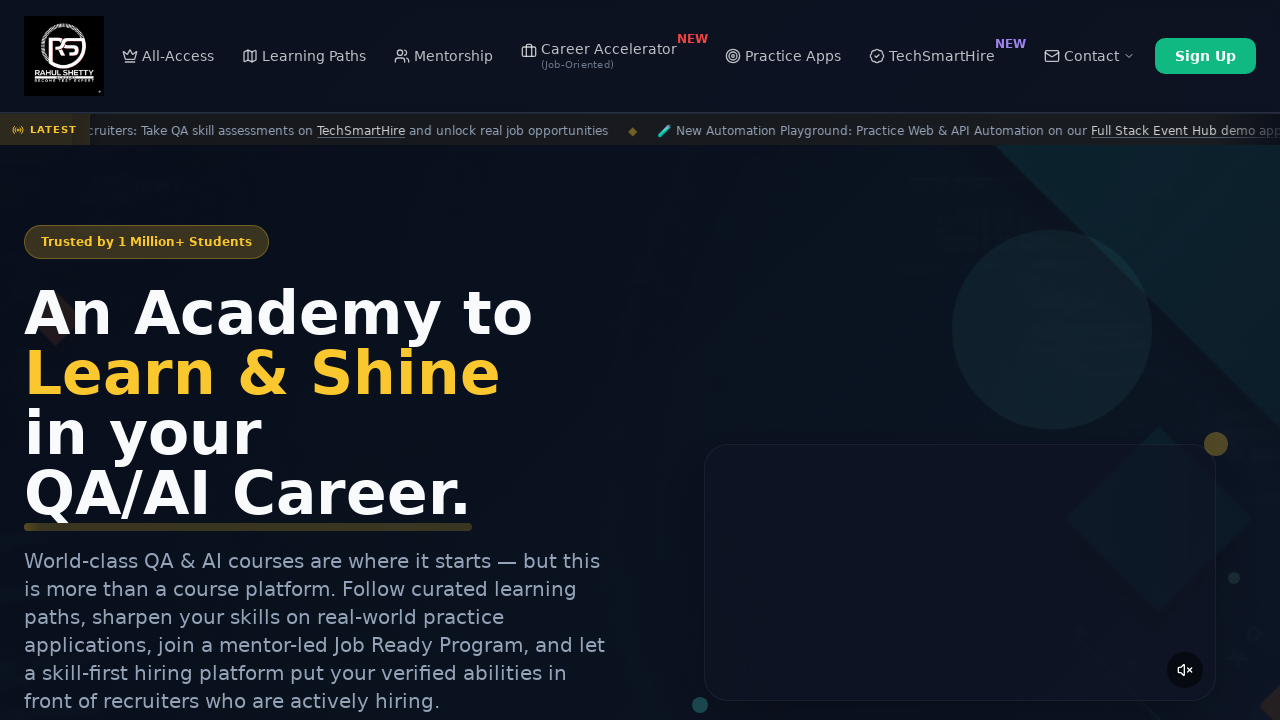